Tests form interaction by filling customer name and telephone fields on httpbin's test form

Starting URL: https://httpbin.org/forms/post

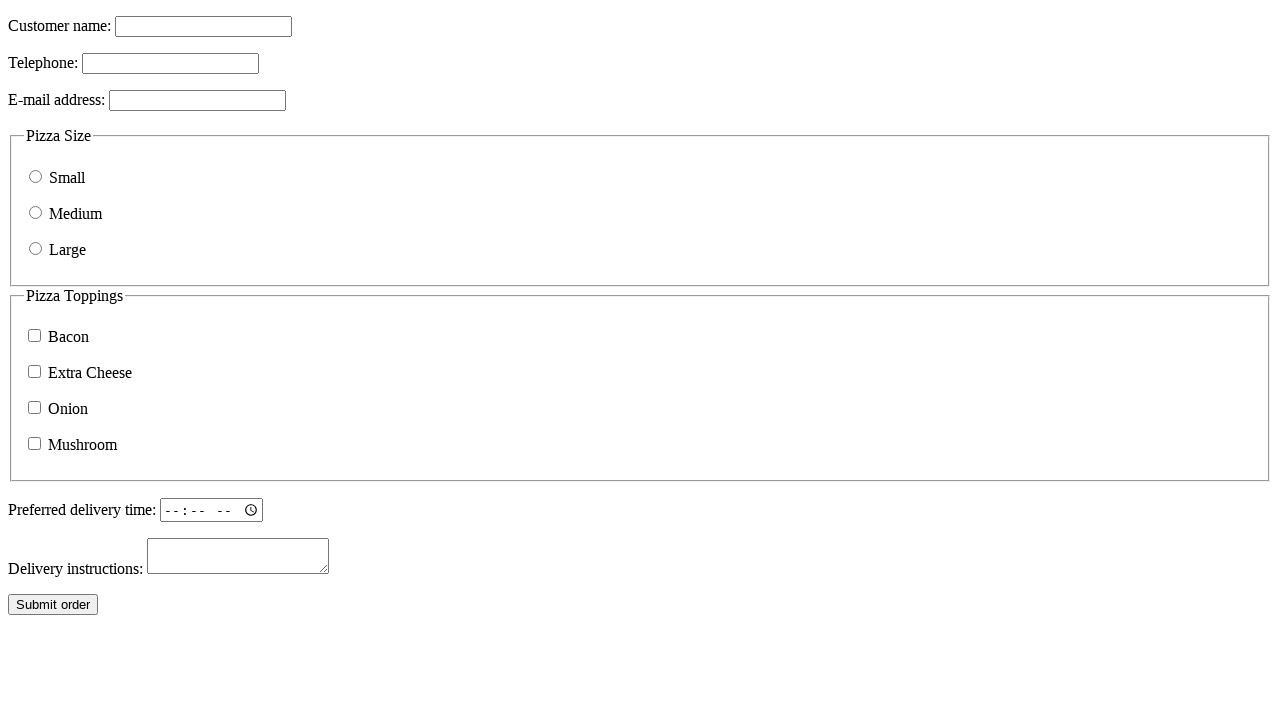

Filled customer name field with 'Test User' on input[name='custname']
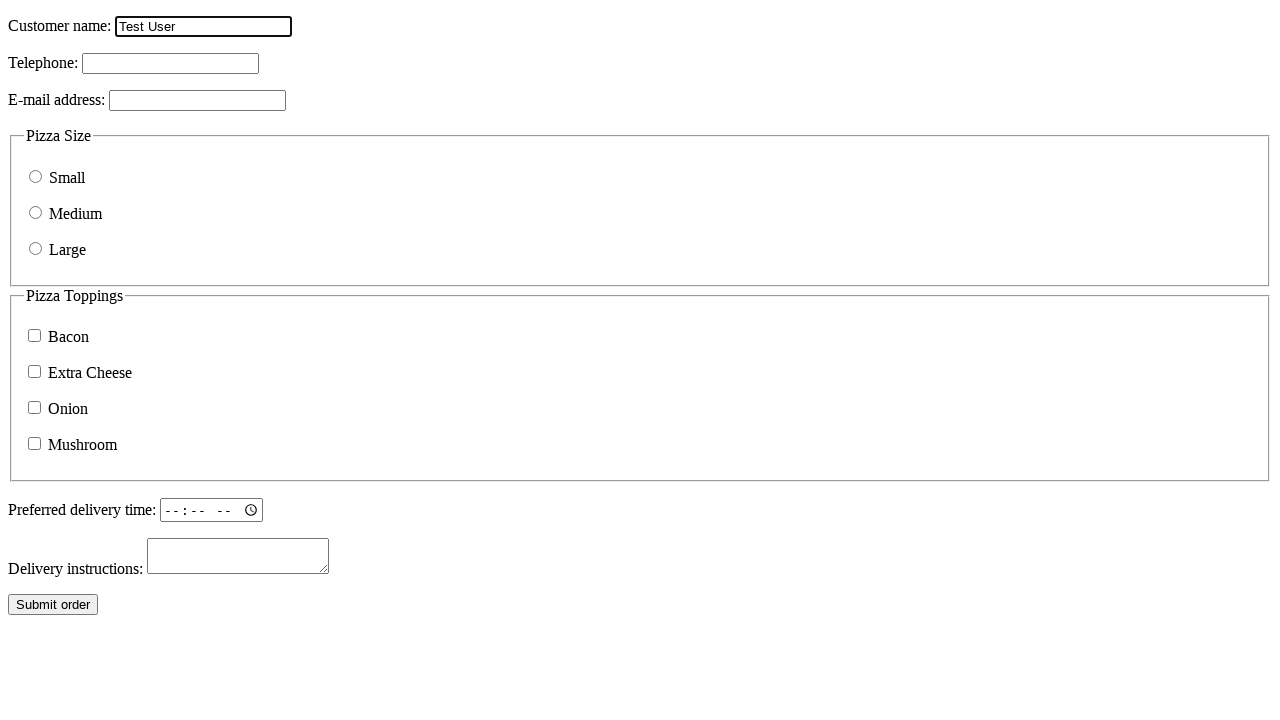

Filled customer telephone field with '123-456-7890' on input[name='custtel']
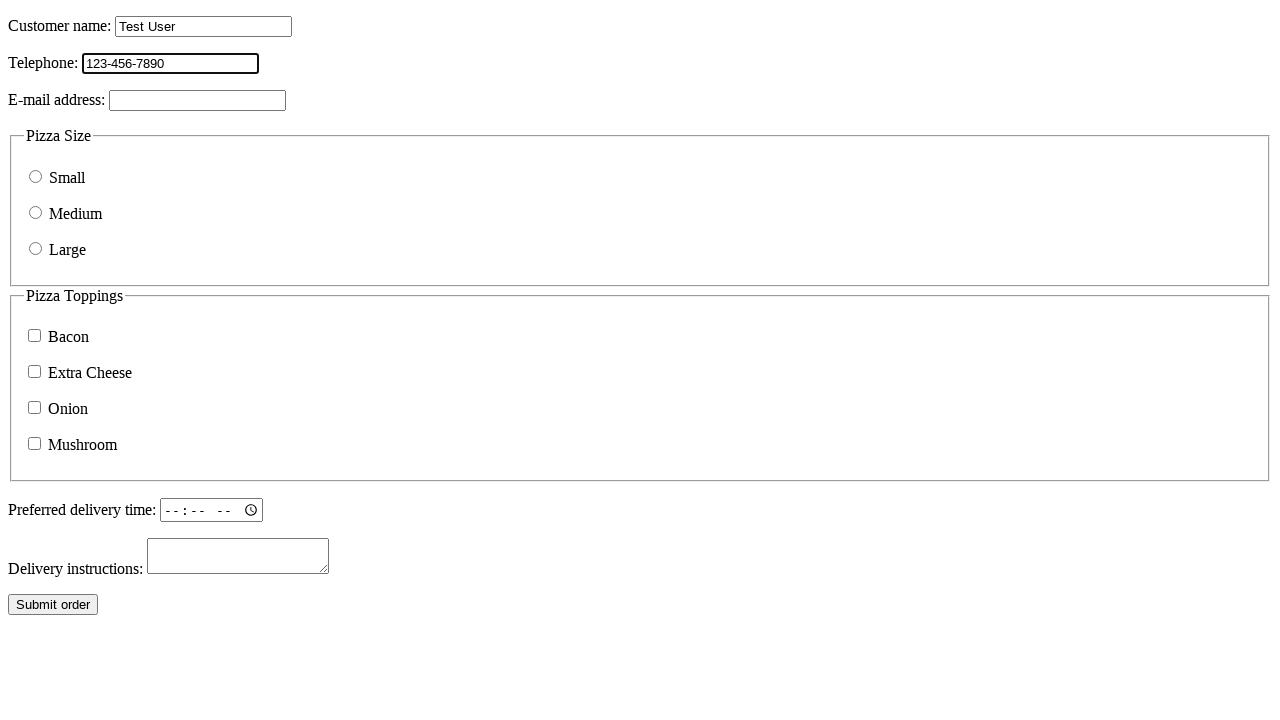

Retrieved customer name field value to verify it was entered correctly
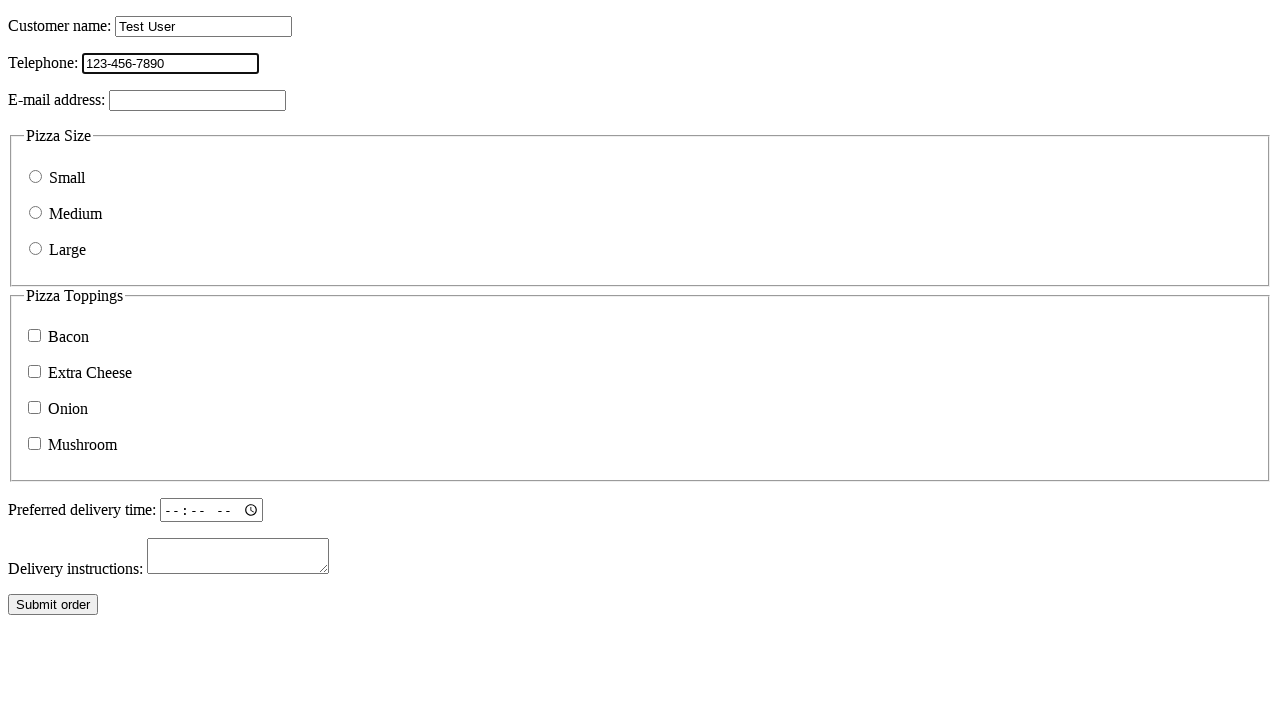

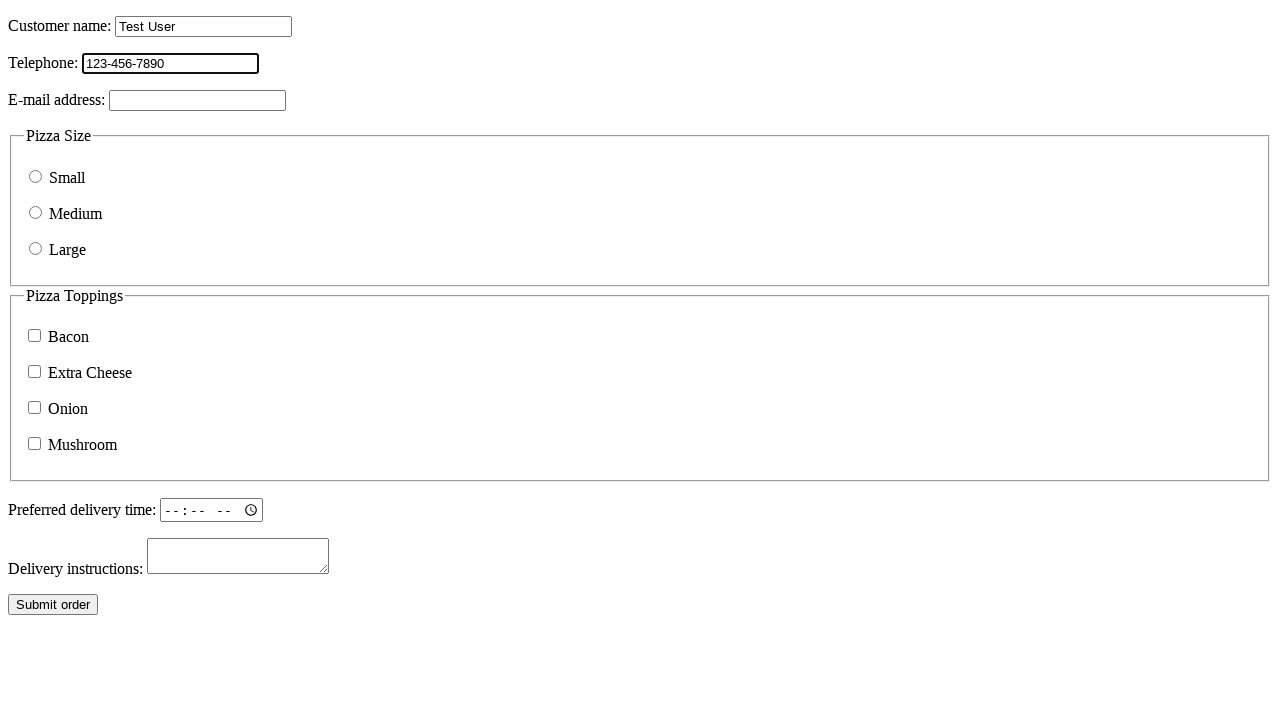